Tests hover functionality by moving mouse over different user profile images to reveal hidden information

Starting URL: https://the-internet.herokuapp.com/hovers

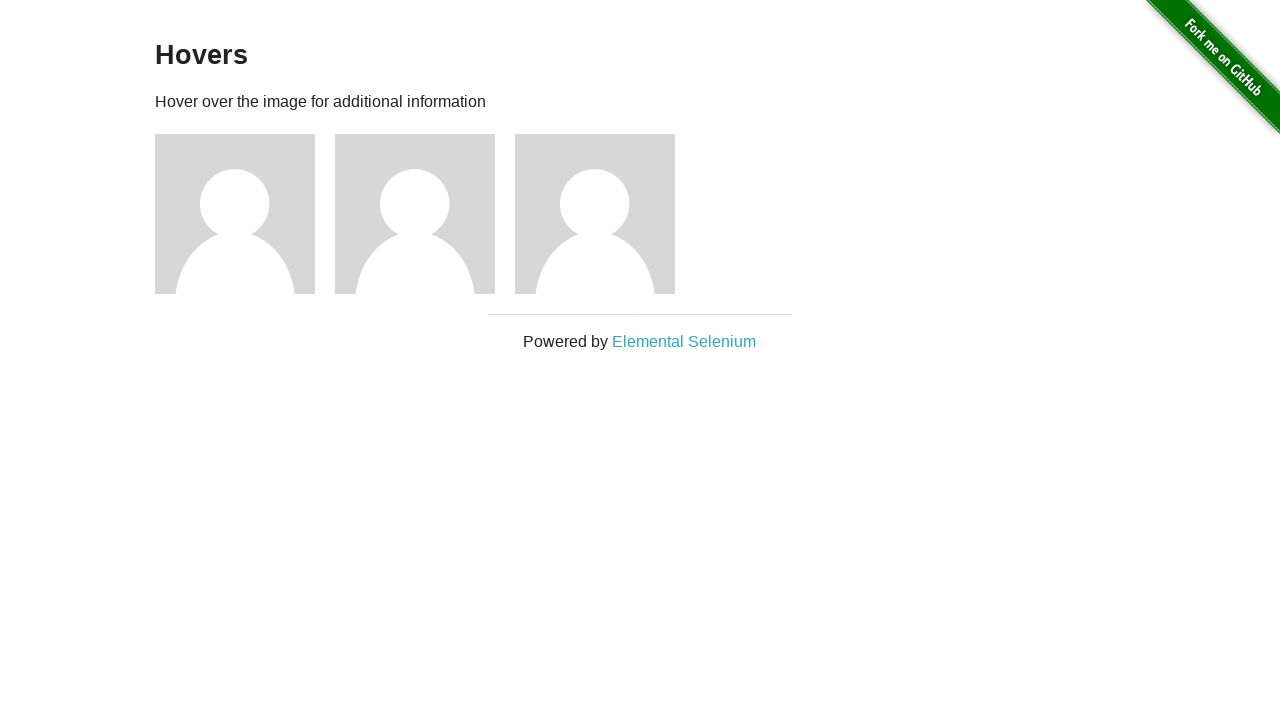

Hovered over first user profile image at (245, 214) on xpath=//div[@class='example']/div[1]
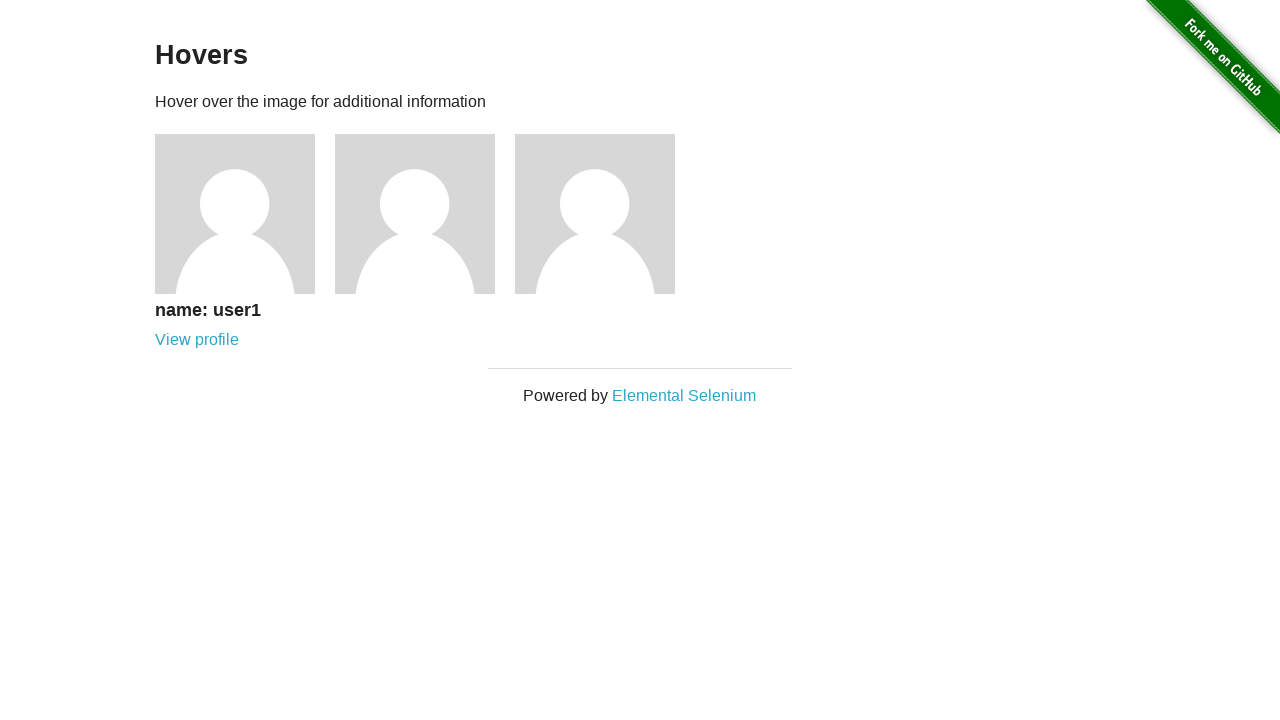

User1 hidden information revealed
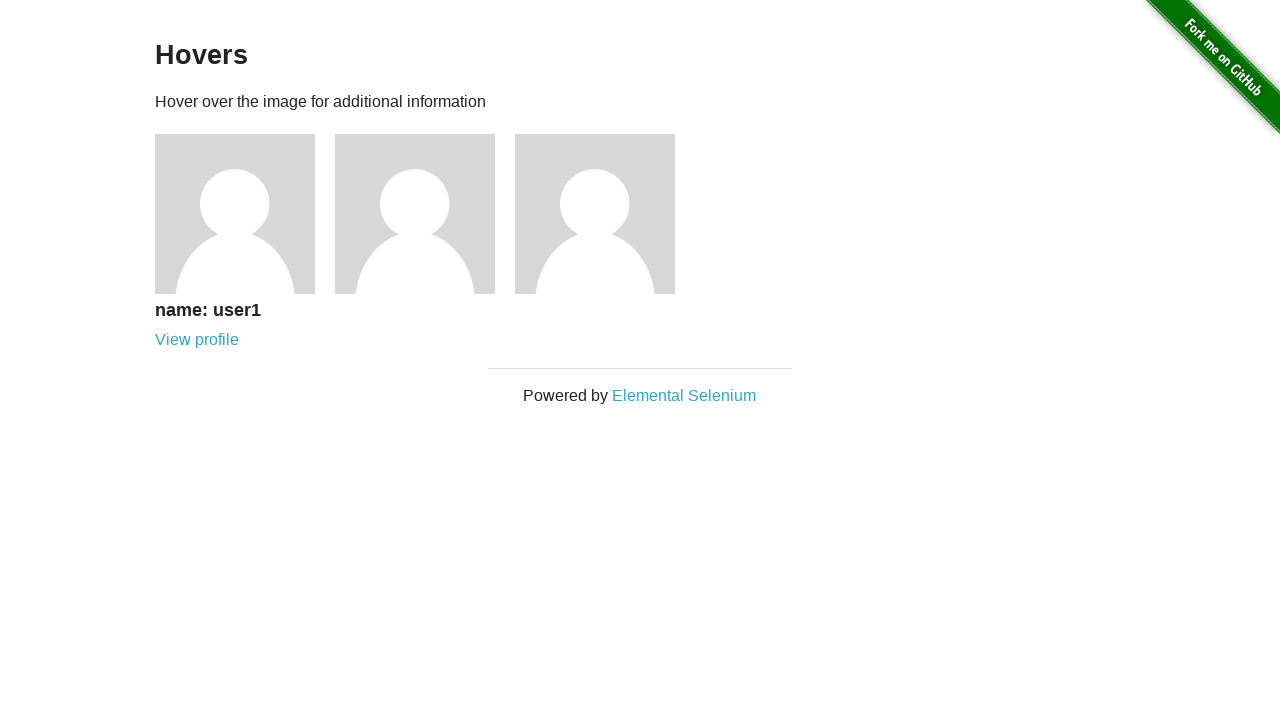

Hovered over middle user profile image at (425, 214) on xpath=//div[@class='example']/div[2]
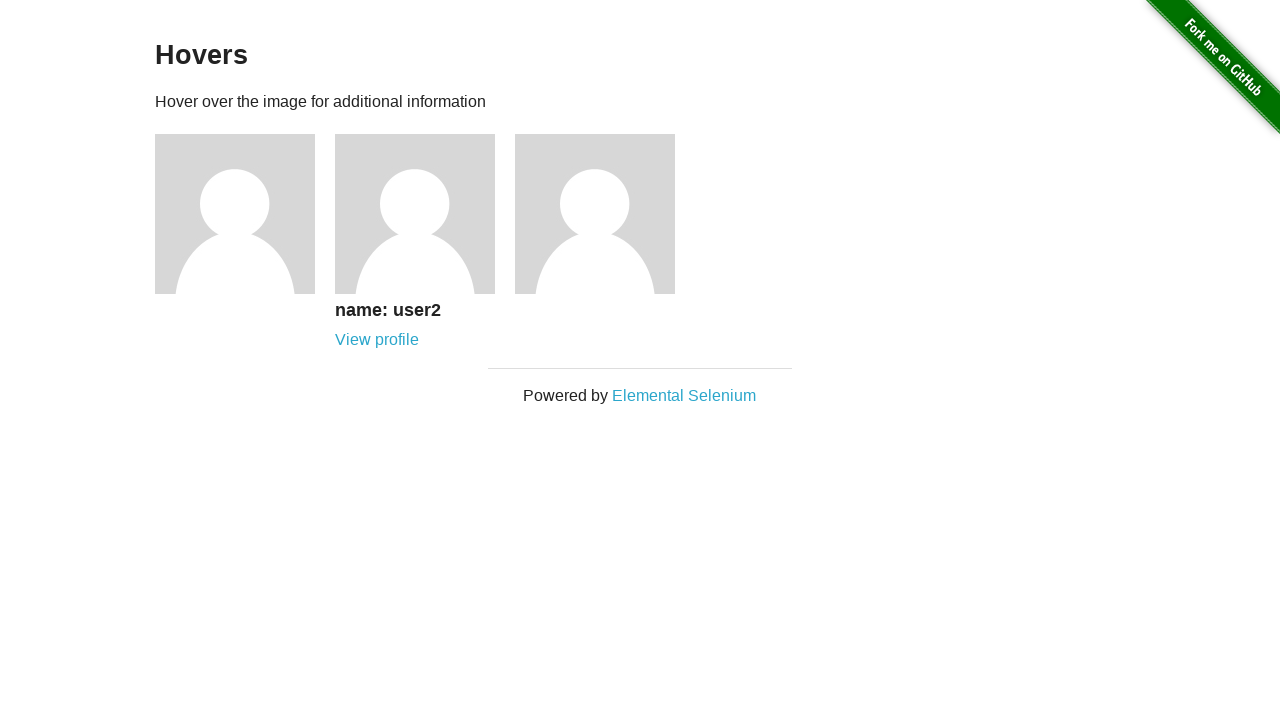

User2 hidden information revealed
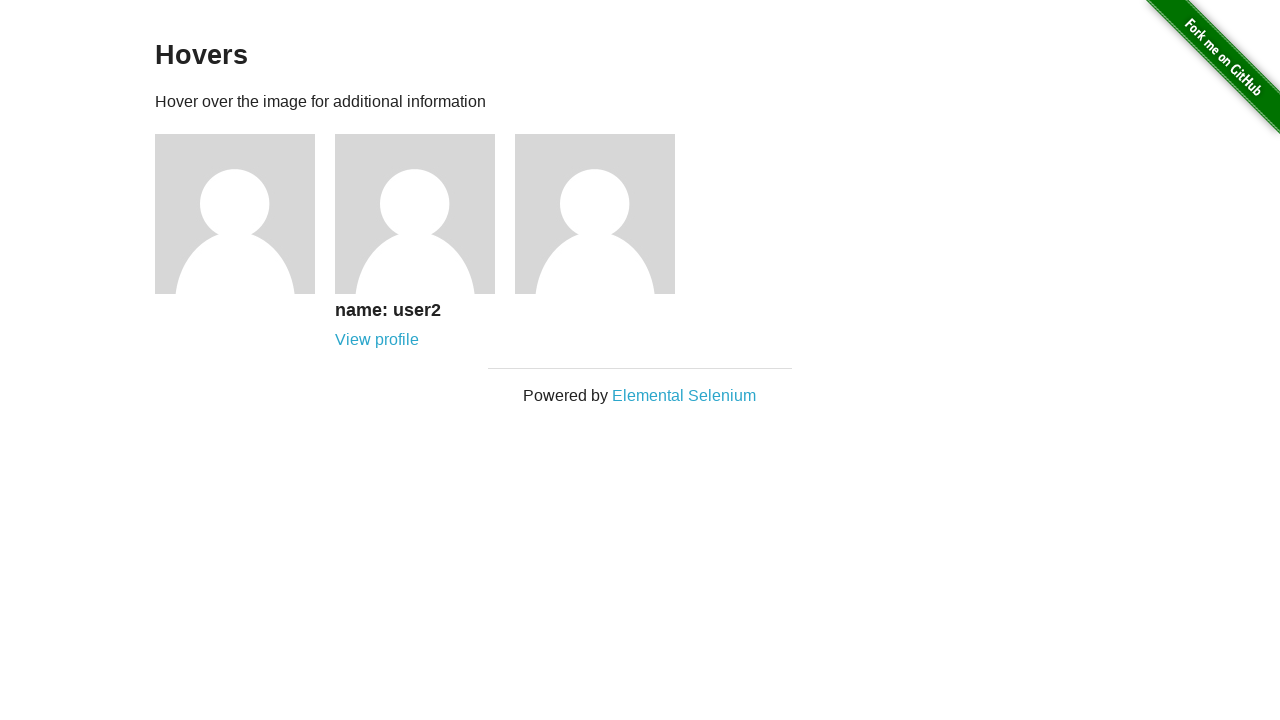

Hovered over right user profile image at (605, 214) on xpath=//div[@class='example']/div[3]
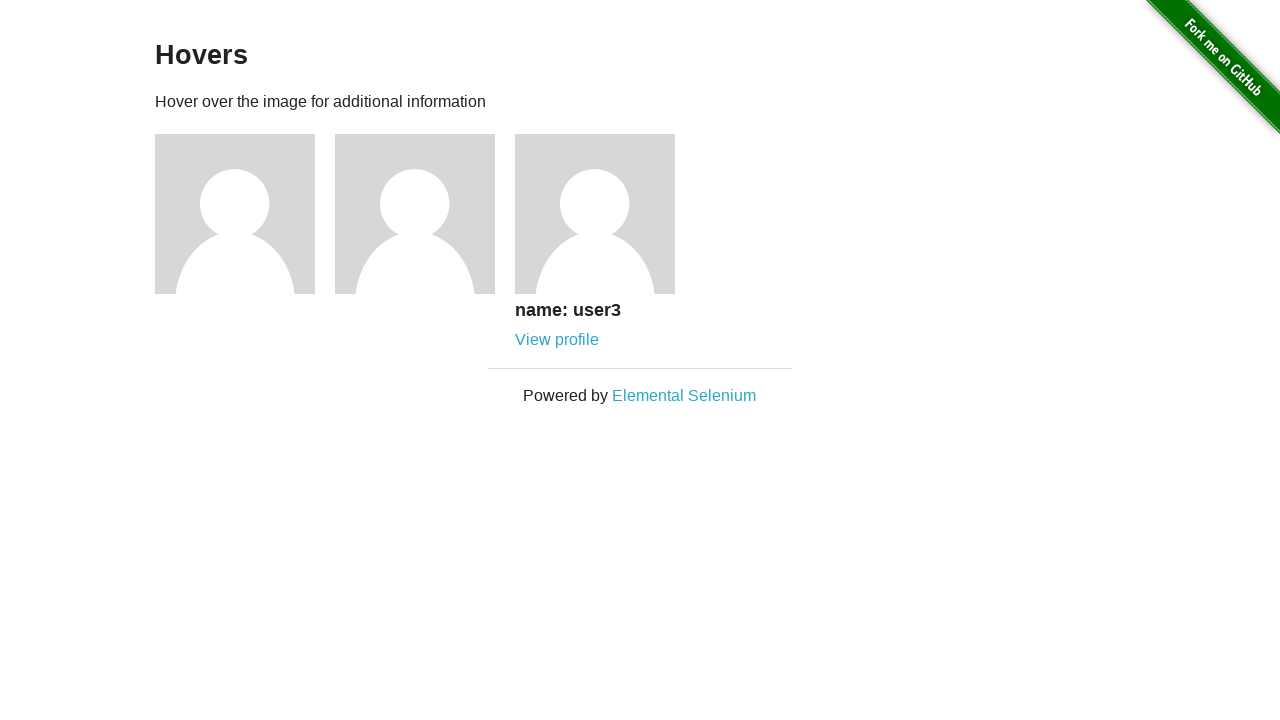

User3 hidden information revealed
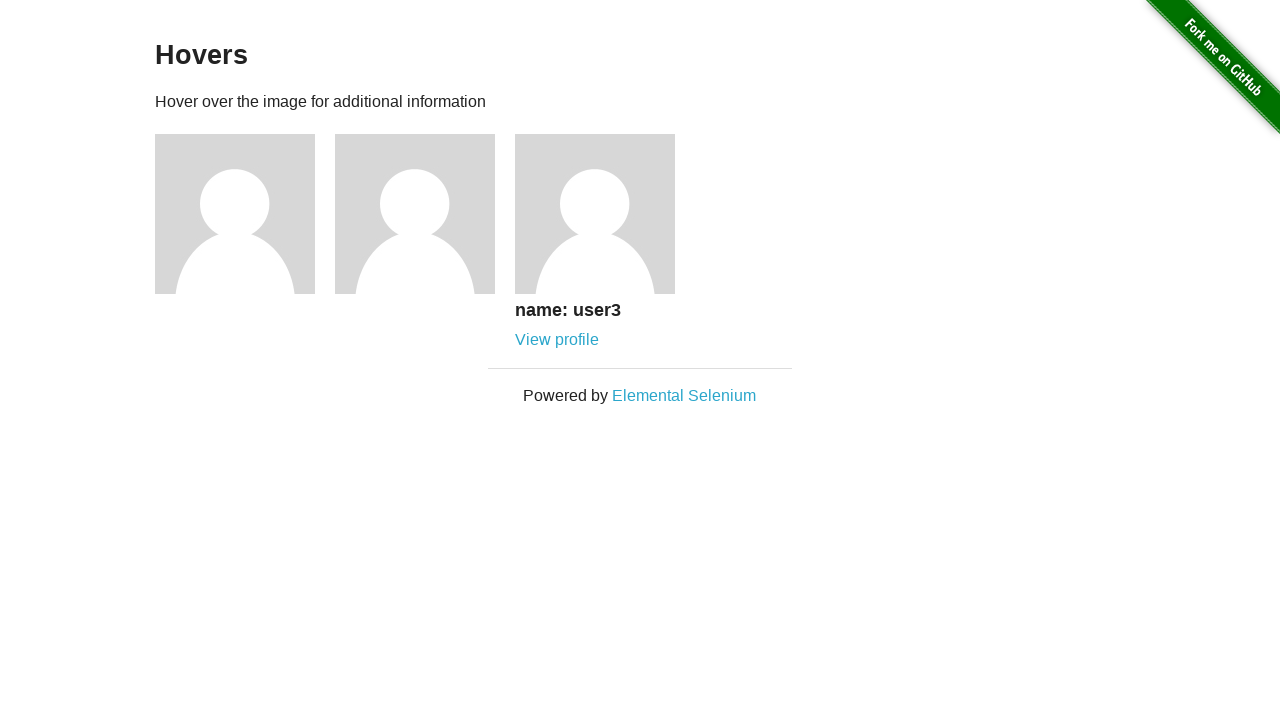

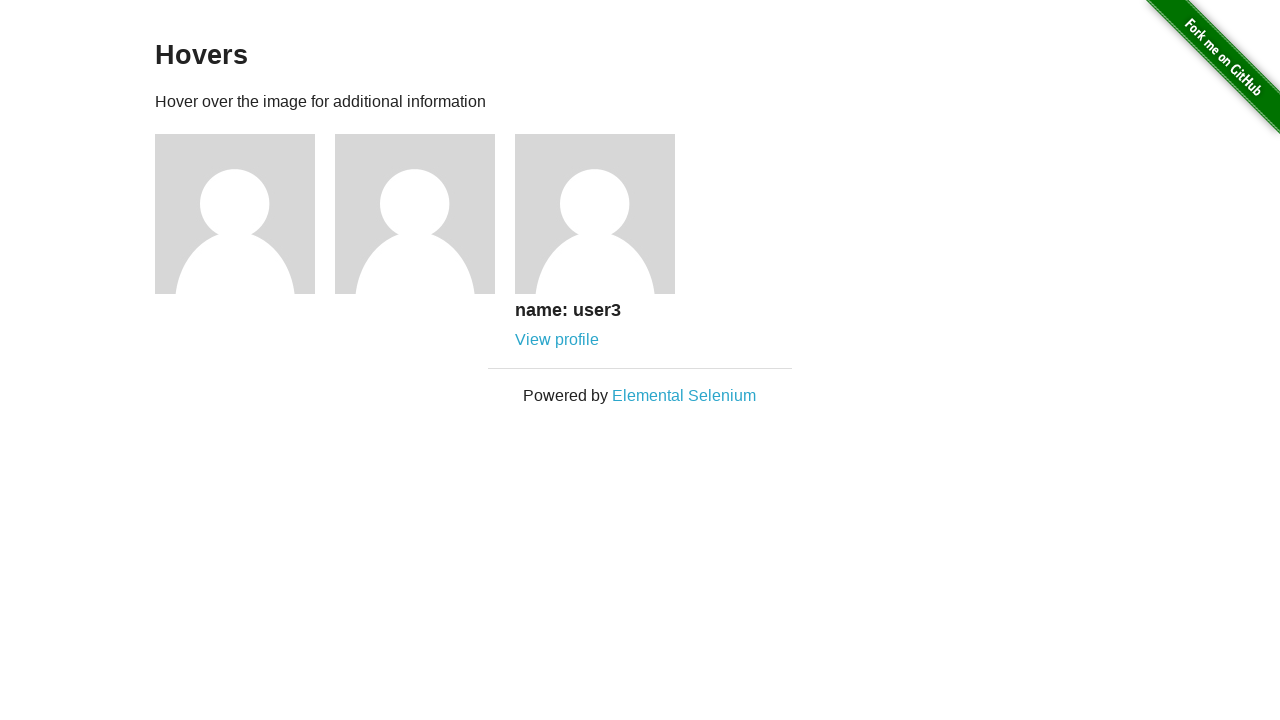